Verifies that the page title contains the expected partial text

Starting URL: https://www.w3schools.com/tags/tryit.asp?filename=tryhtml5_input_type_checkbox

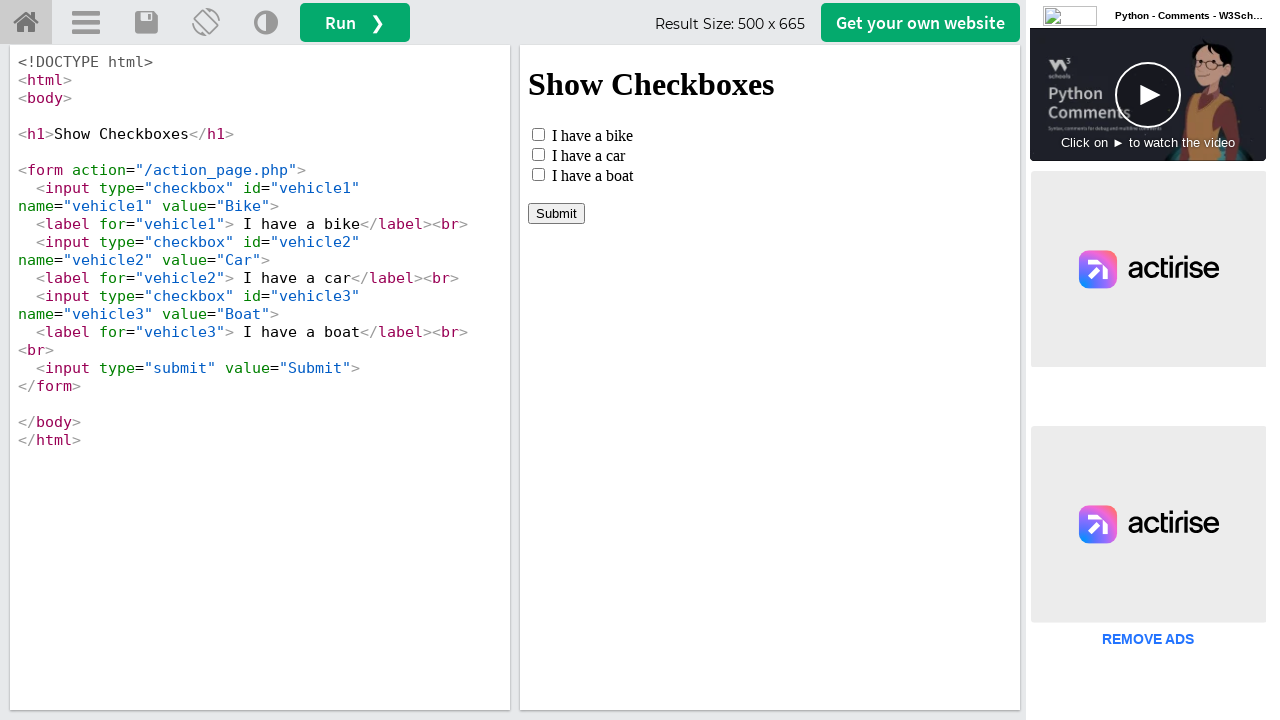

Navigated to W3Schools tryit editor for HTML5 checkbox input
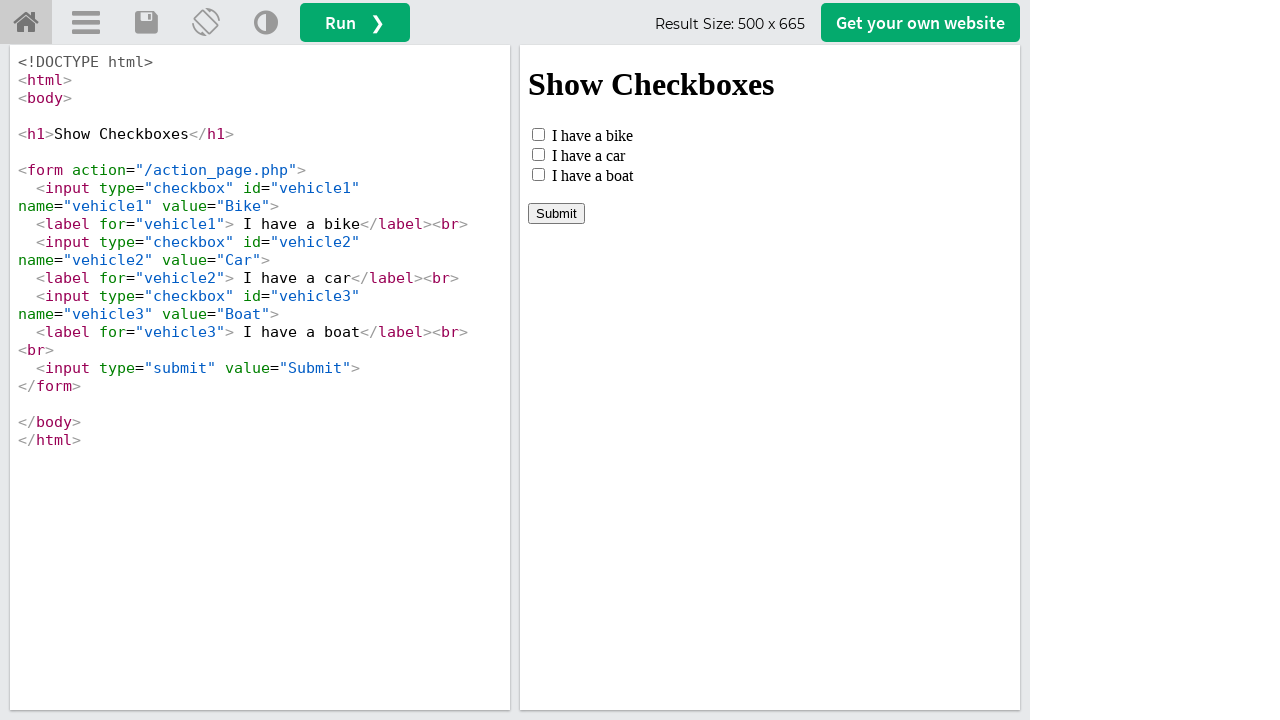

Verified that page title contains 'Tryit Editor'
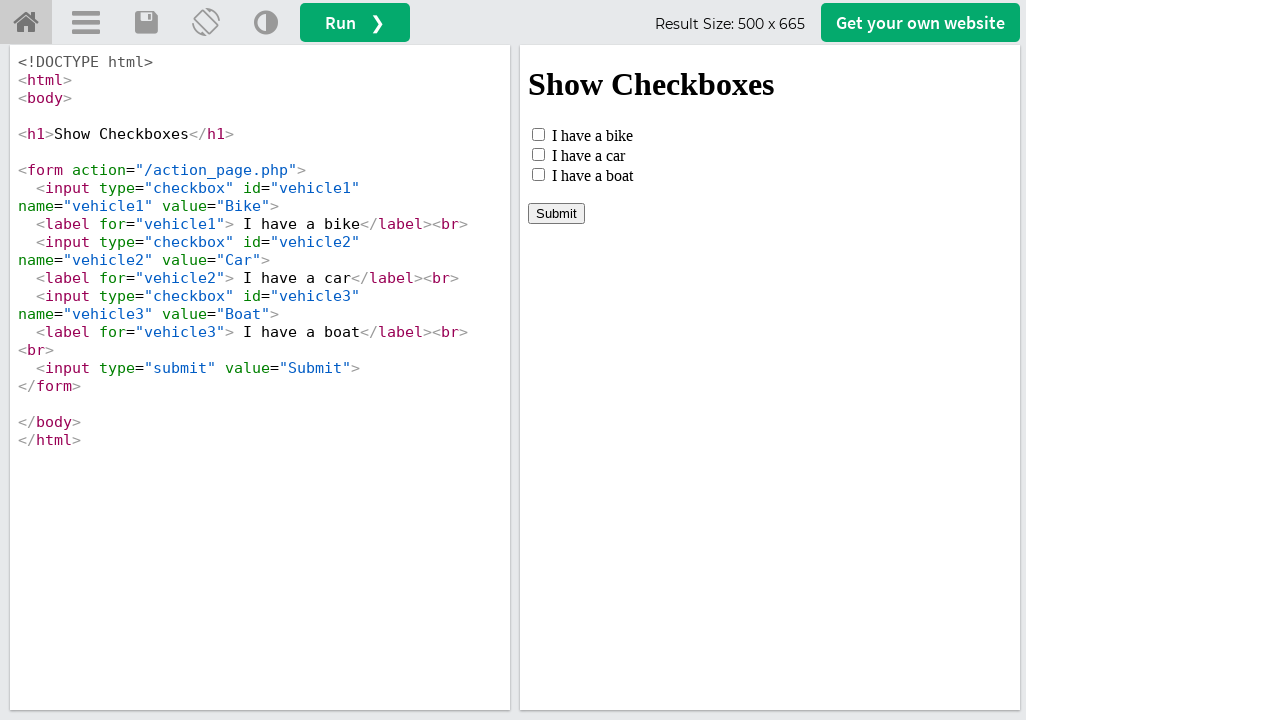

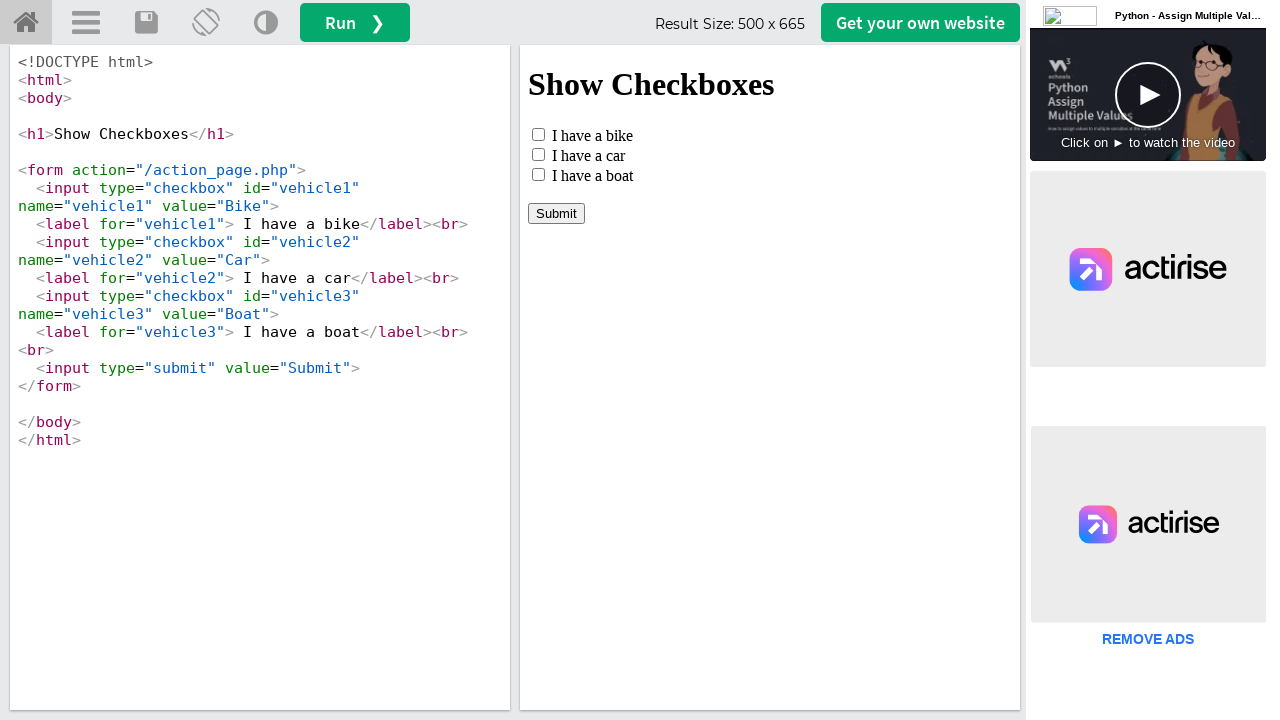